Navigates to the Guru99 demo page and verifies that the page title matches the expected value "Demo Guru99 Page"

Starting URL: http://demo.guru99.com/test/guru99home/

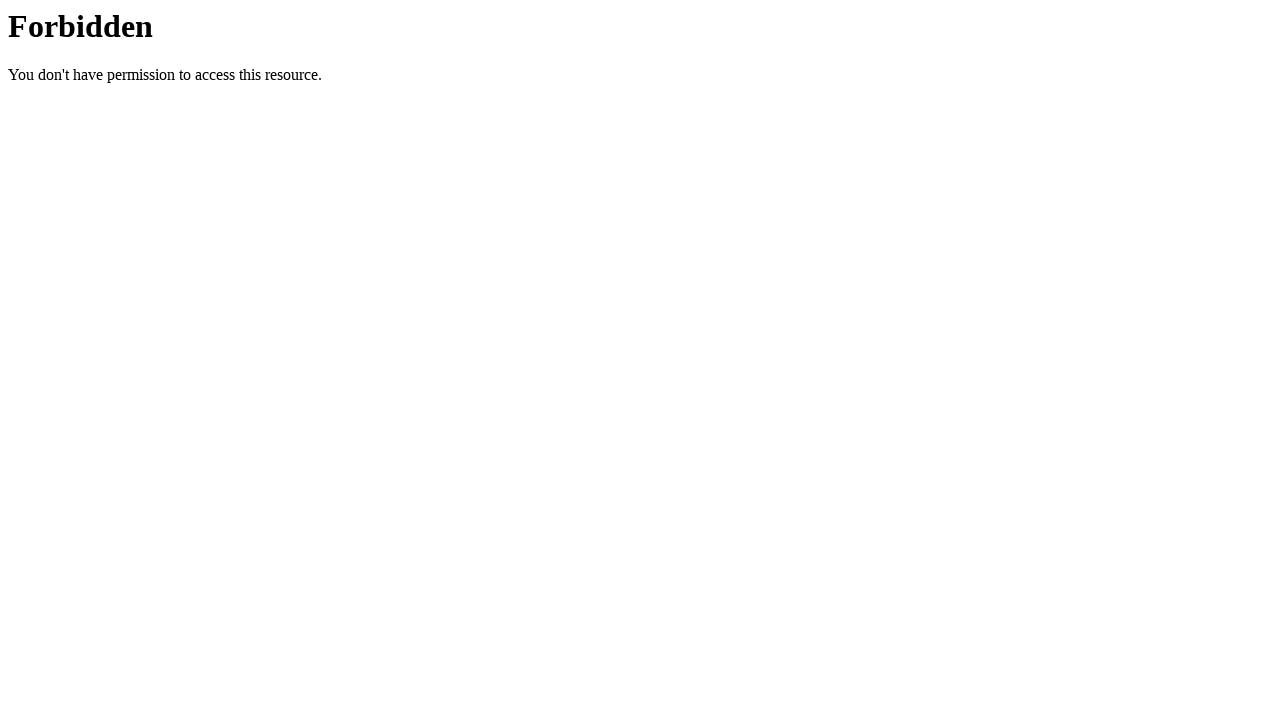

Set viewport size to 1920x1080
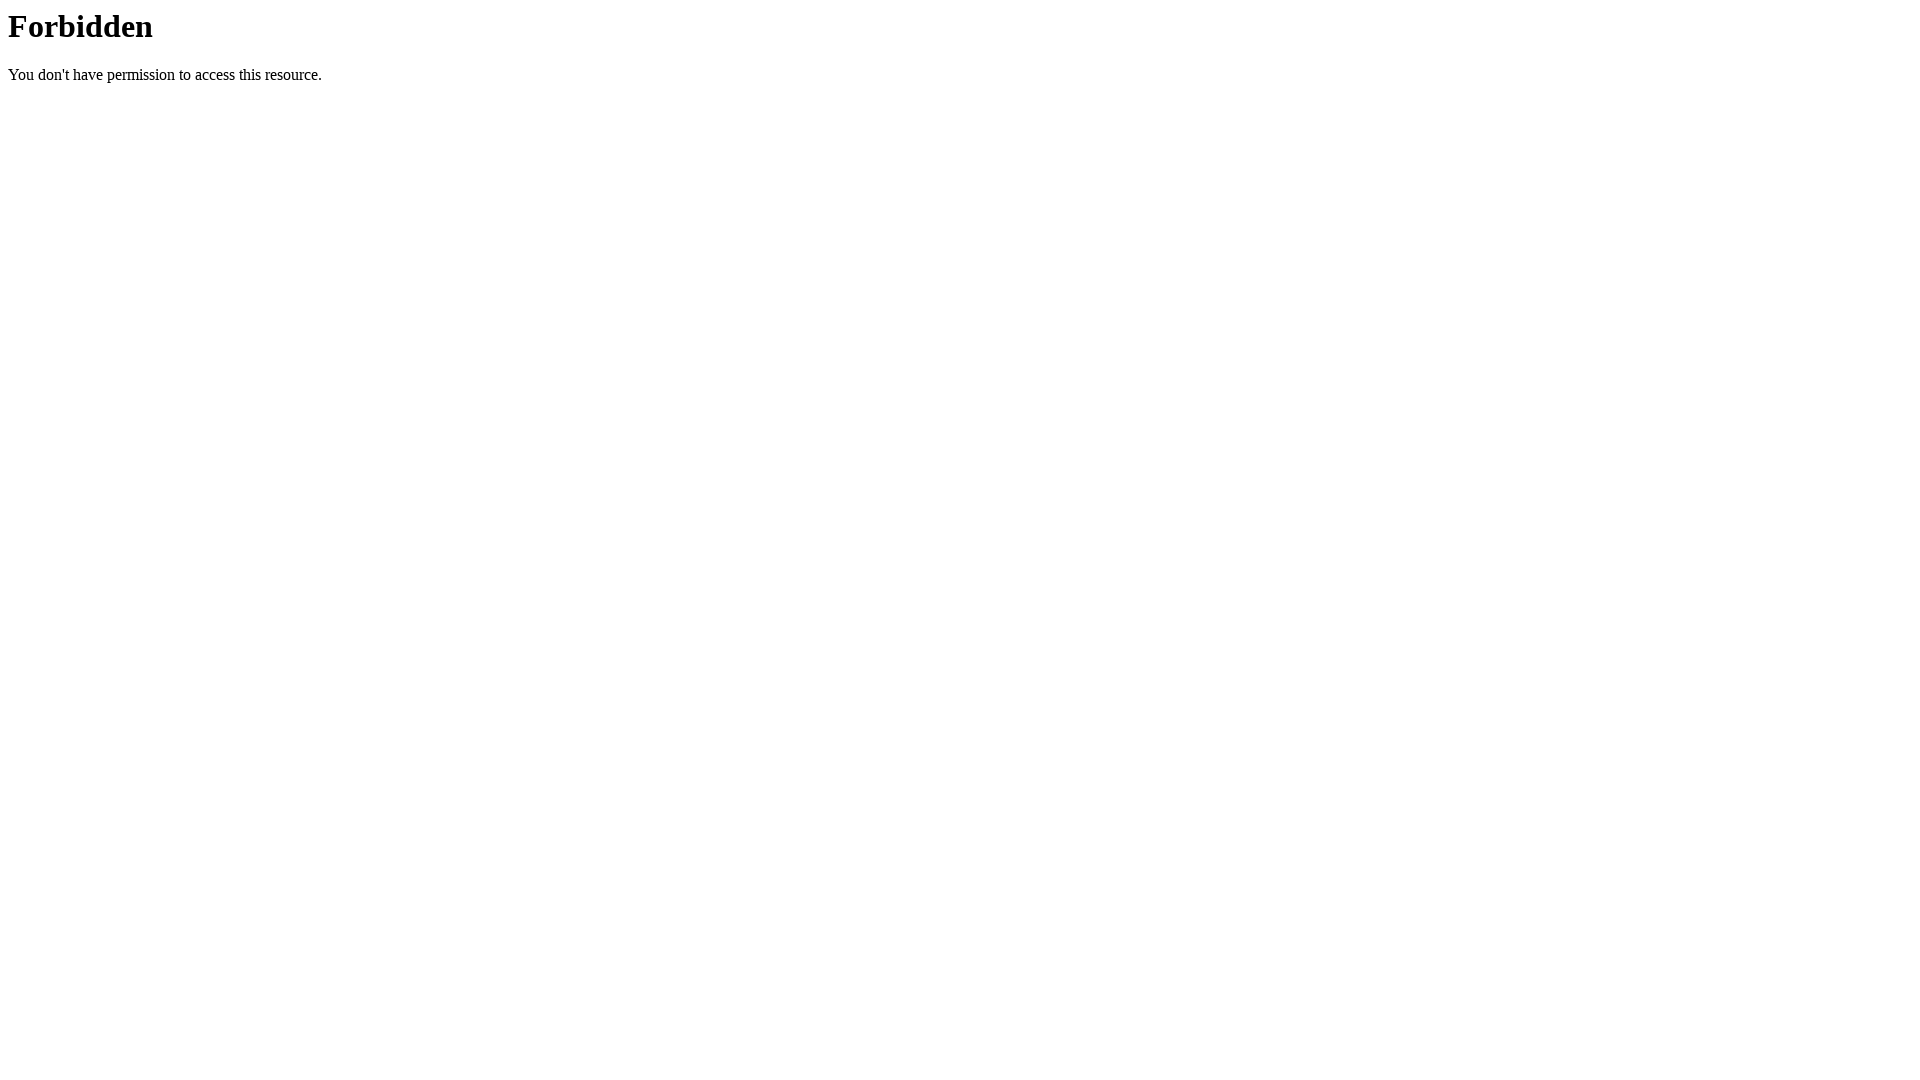

Waited for page to reach domcontentloaded state
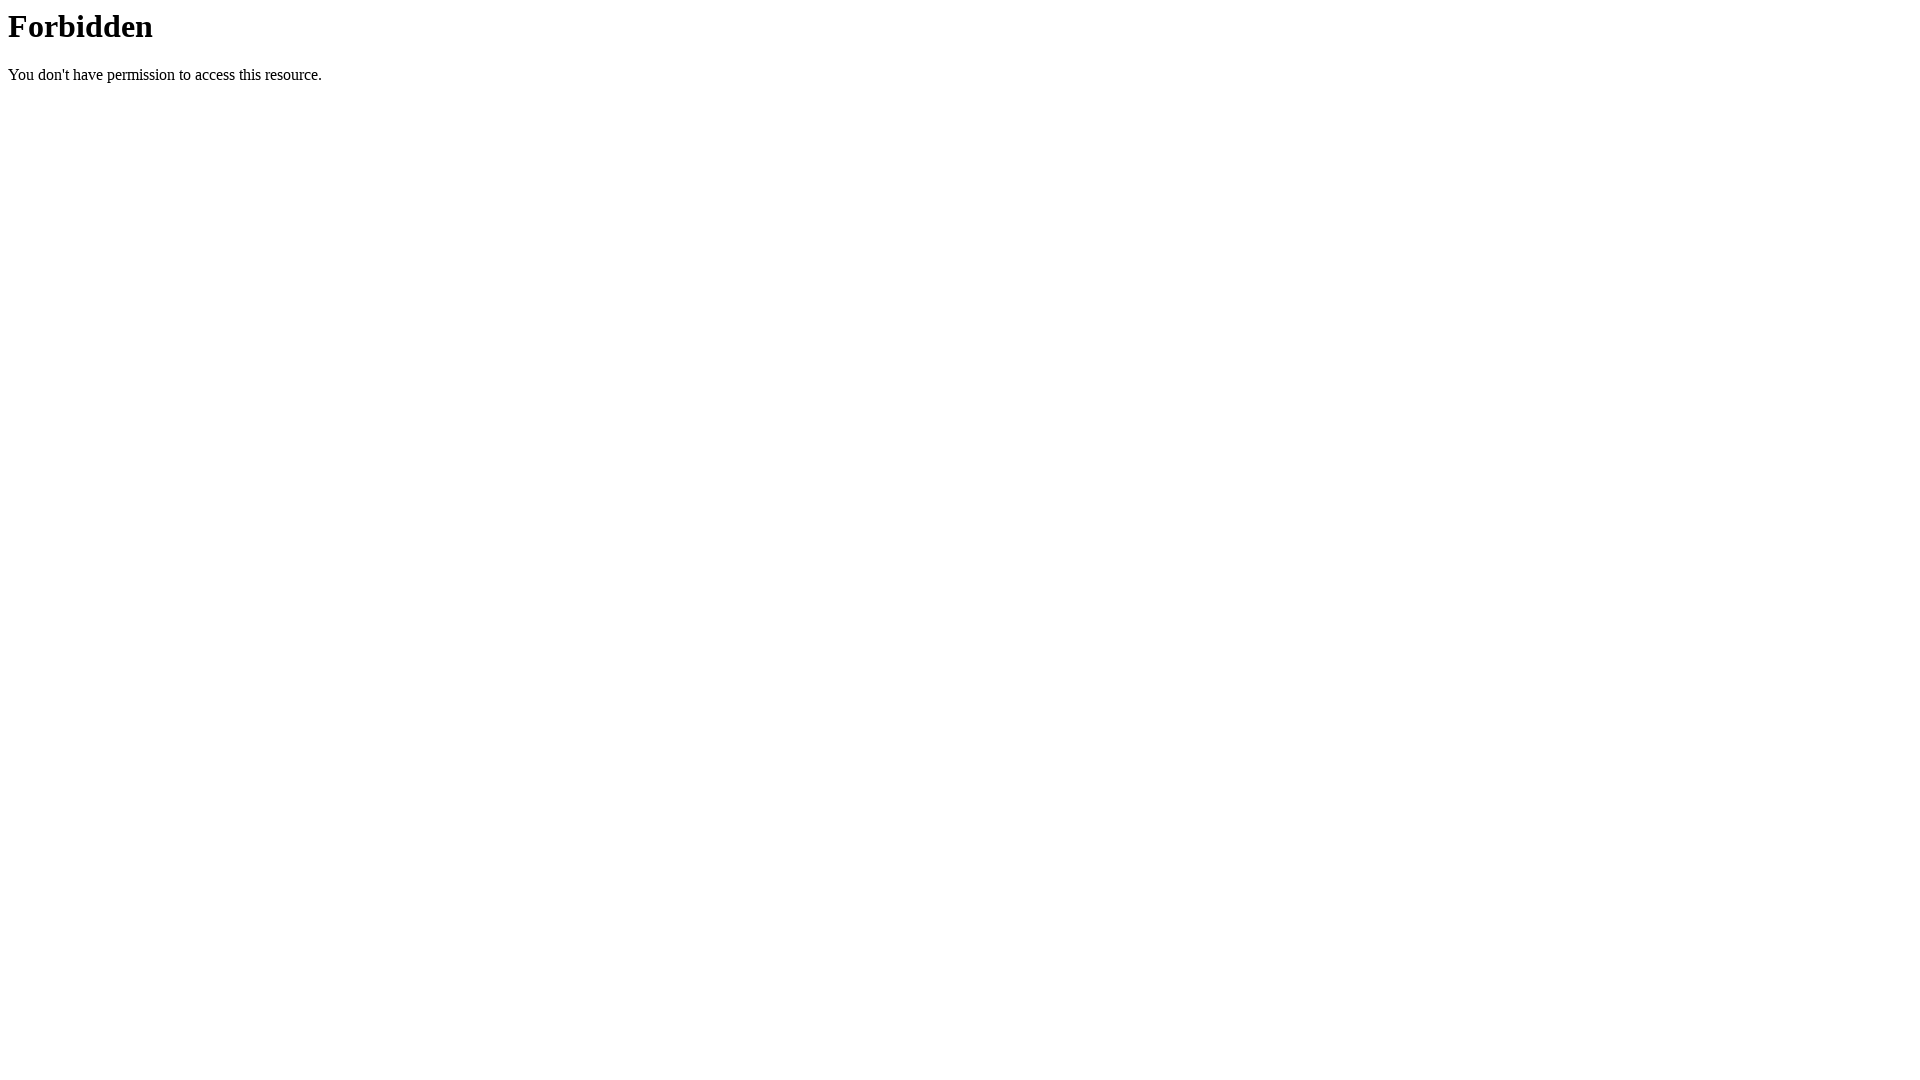

Retrieved page title: '403 Forbidden'
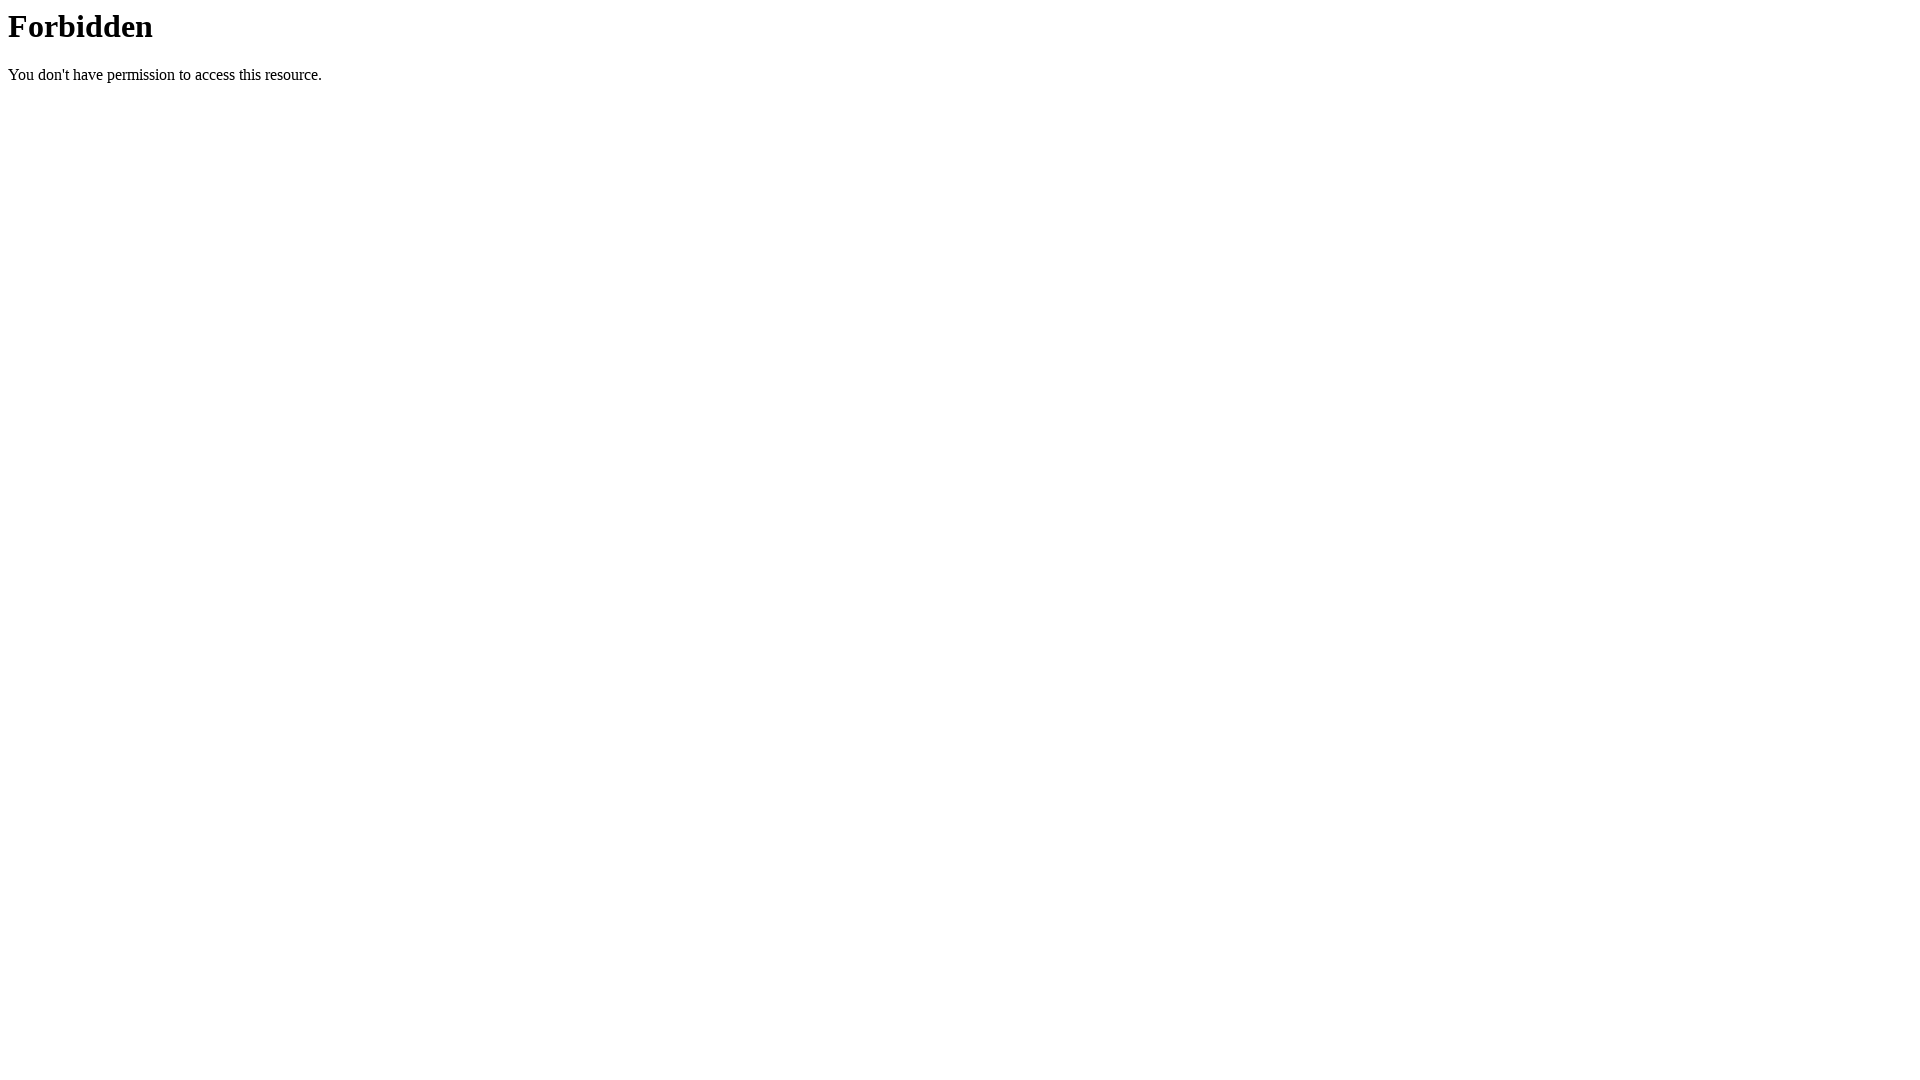

Test failed - expected title 'Demo Guru99 Page' but got '403 Forbidden'
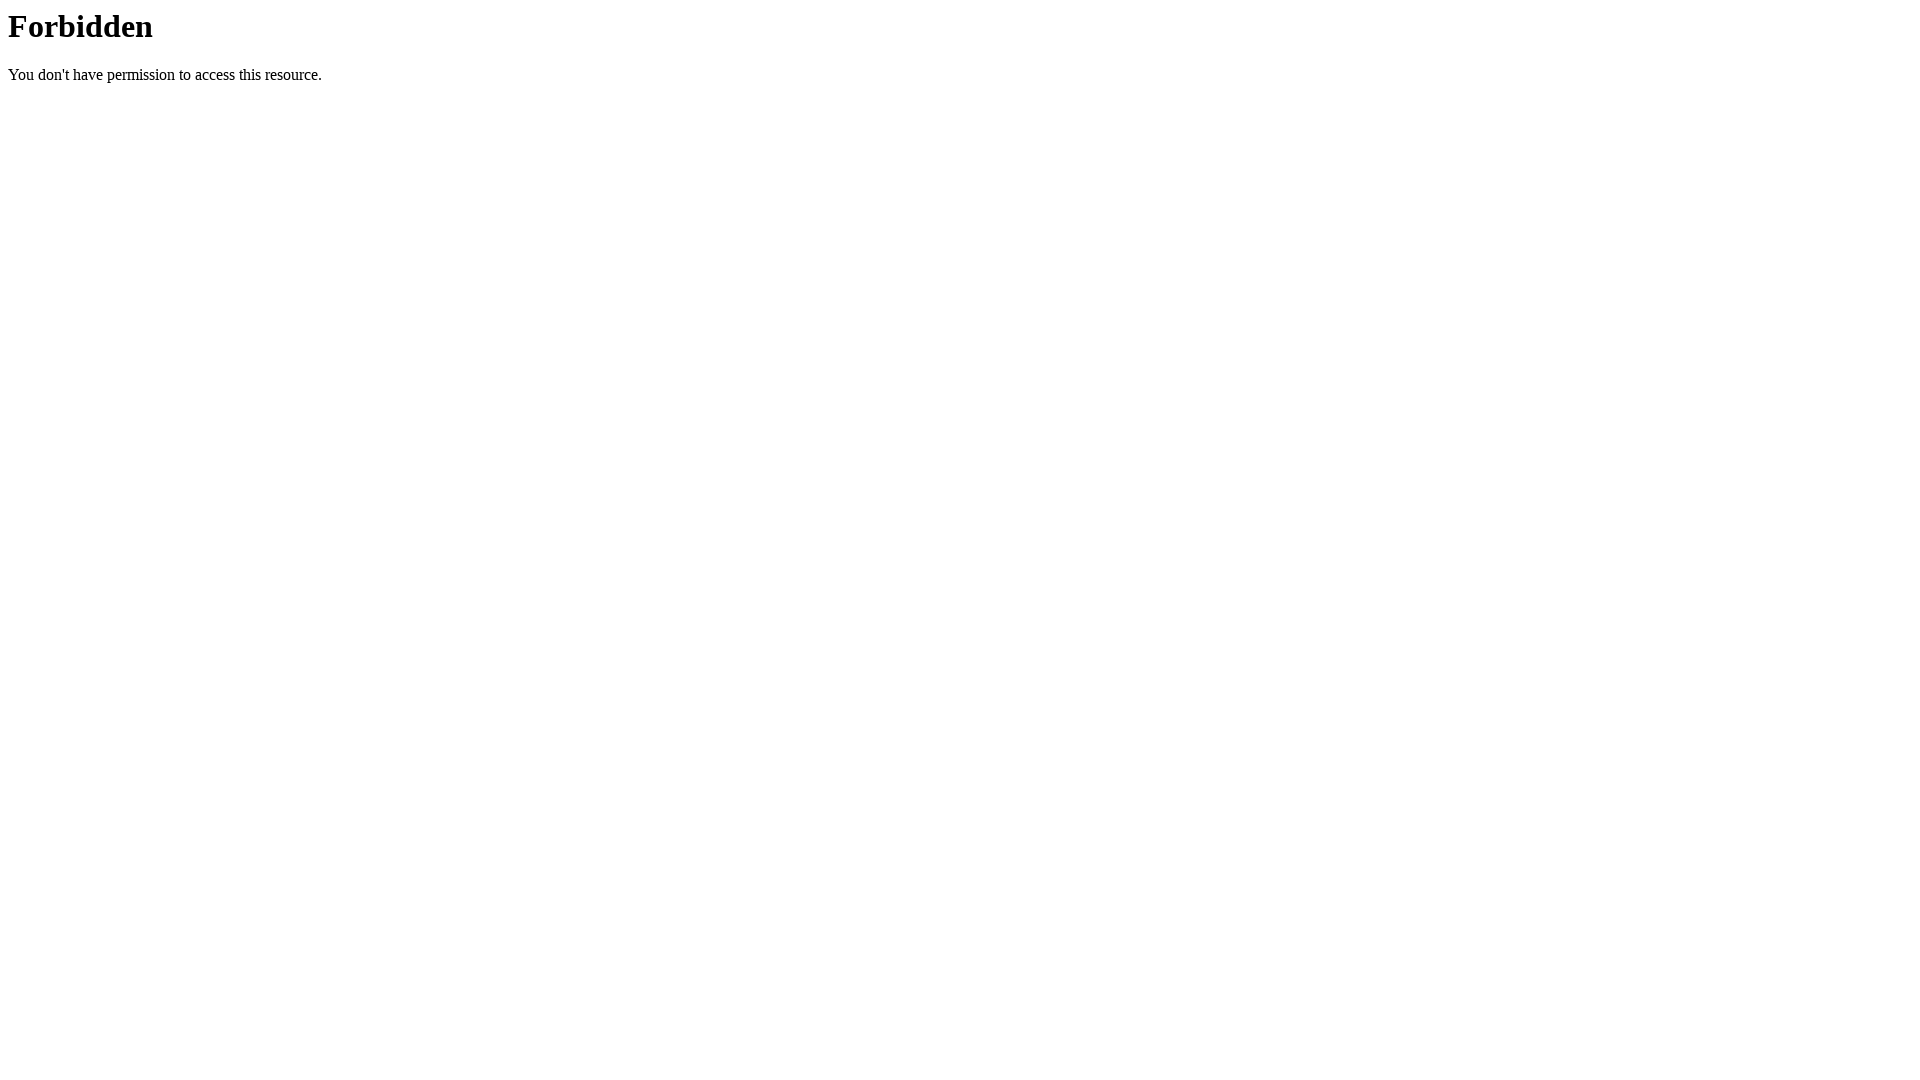

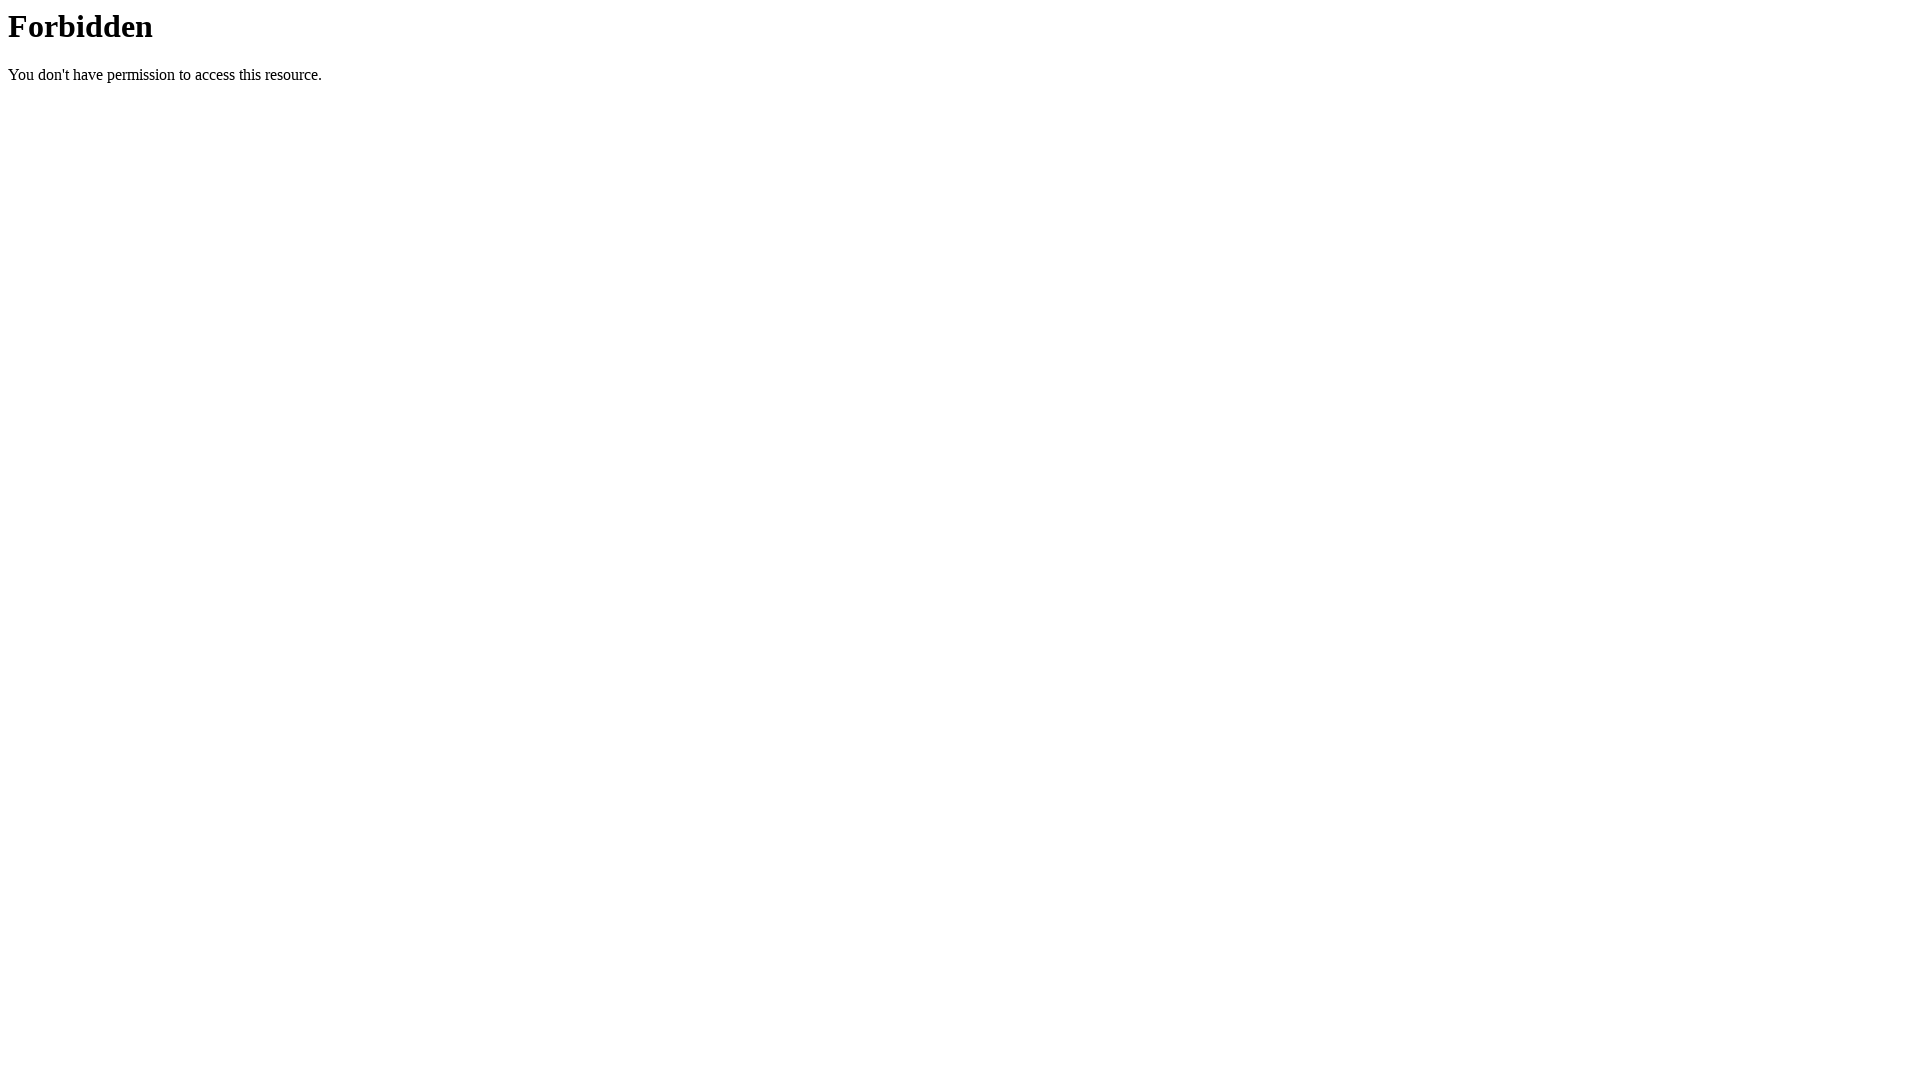